Tests input form functionality on LeafGround by filling a name field and a description field with text values.

Starting URL: https://leafground.com/input.xhtml

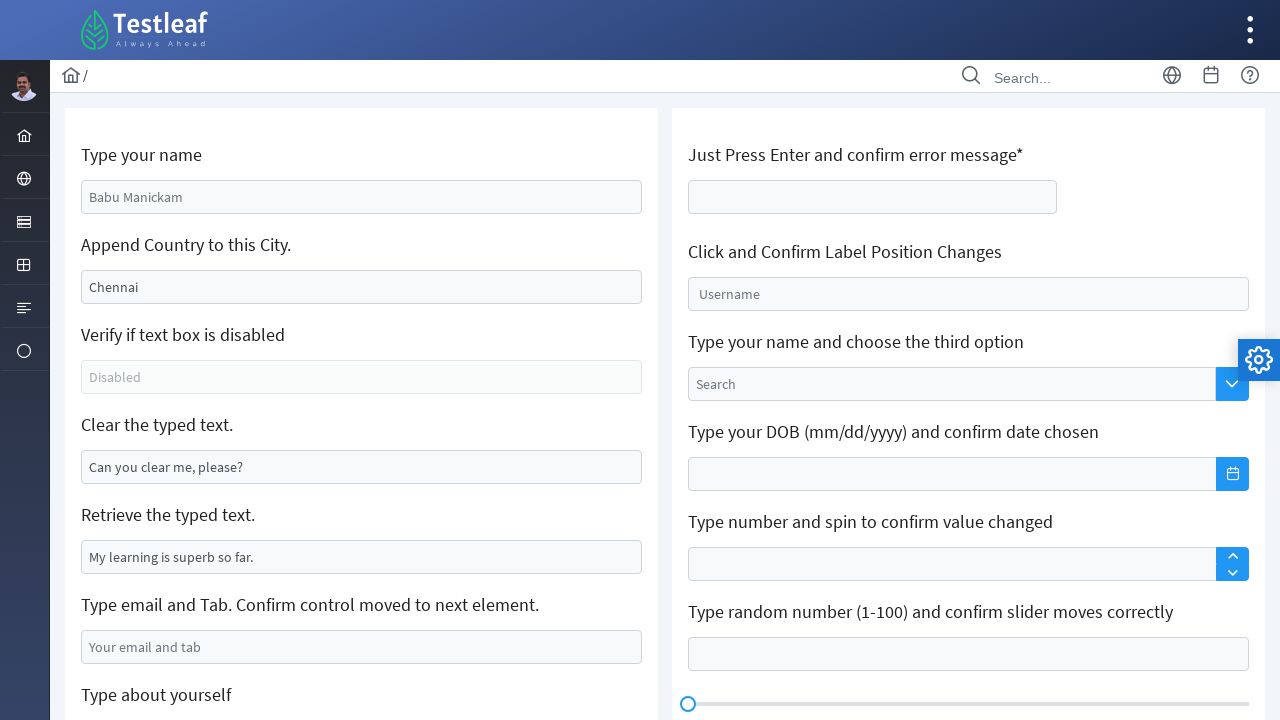

Filled name field with 'John Smith' on #j_idt88\:name
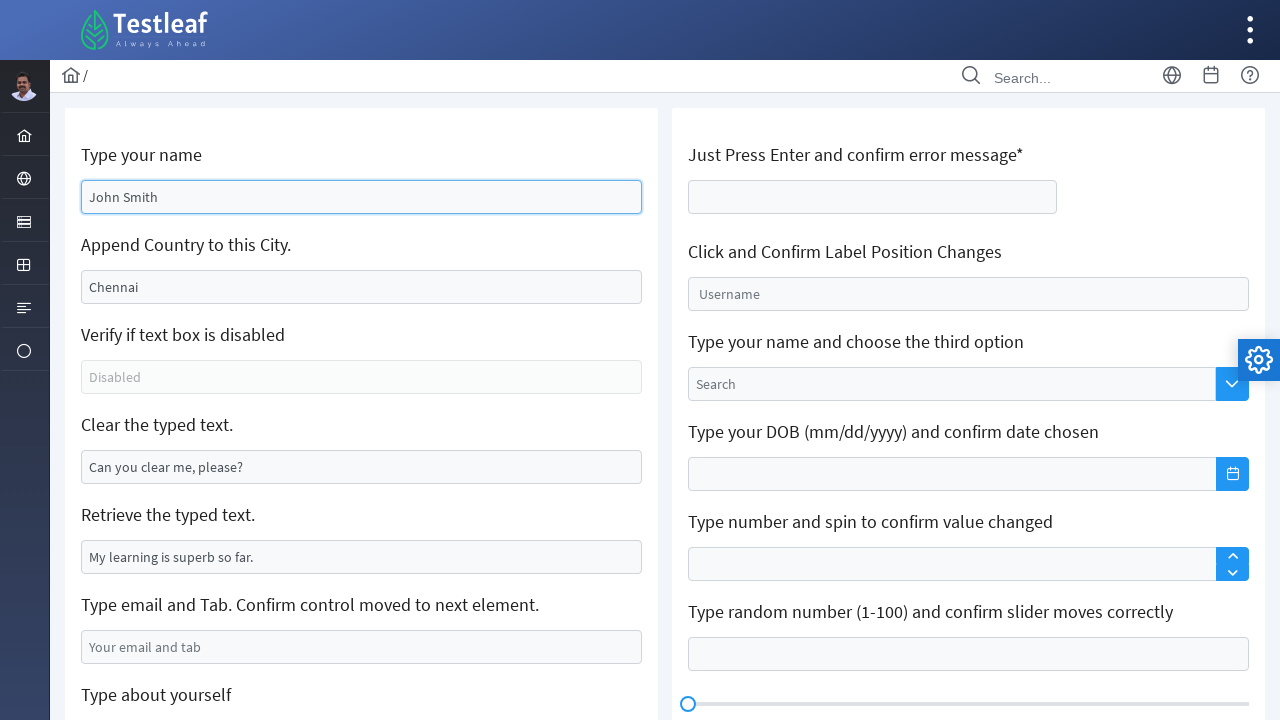

Filled description field with 'This is a sample description for testing purposes' on #j_idt88\:j_idt101
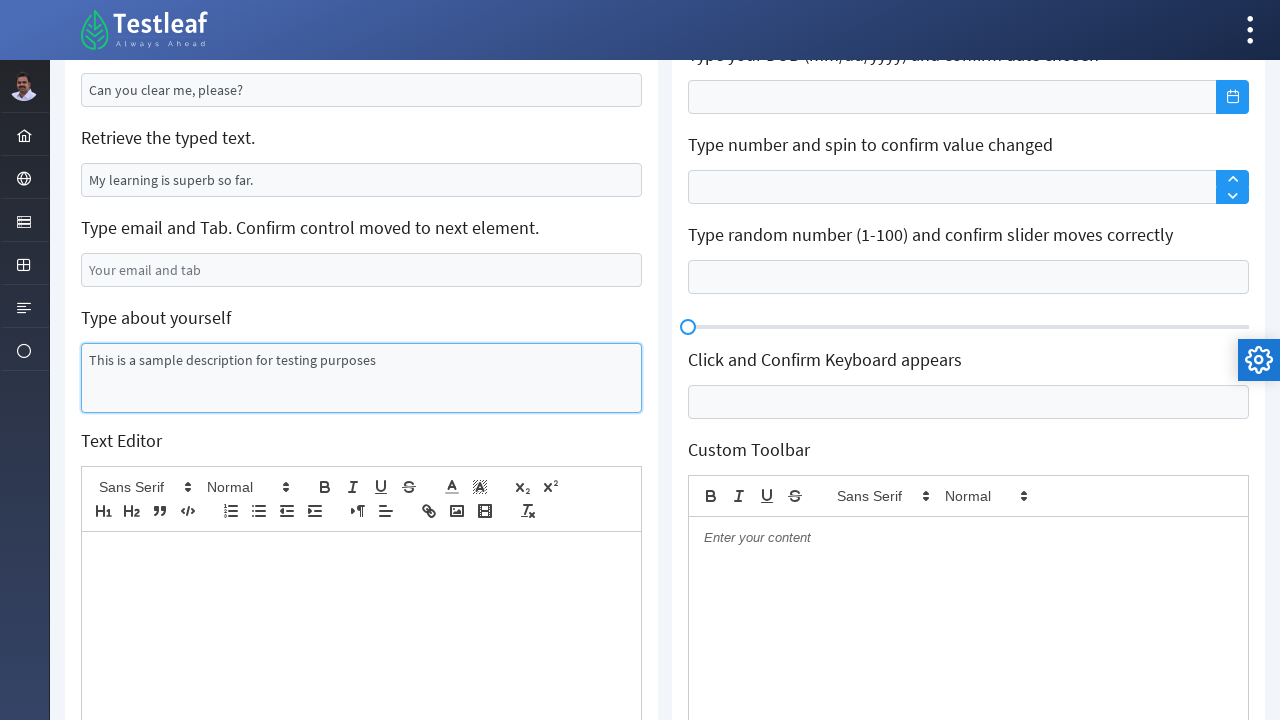

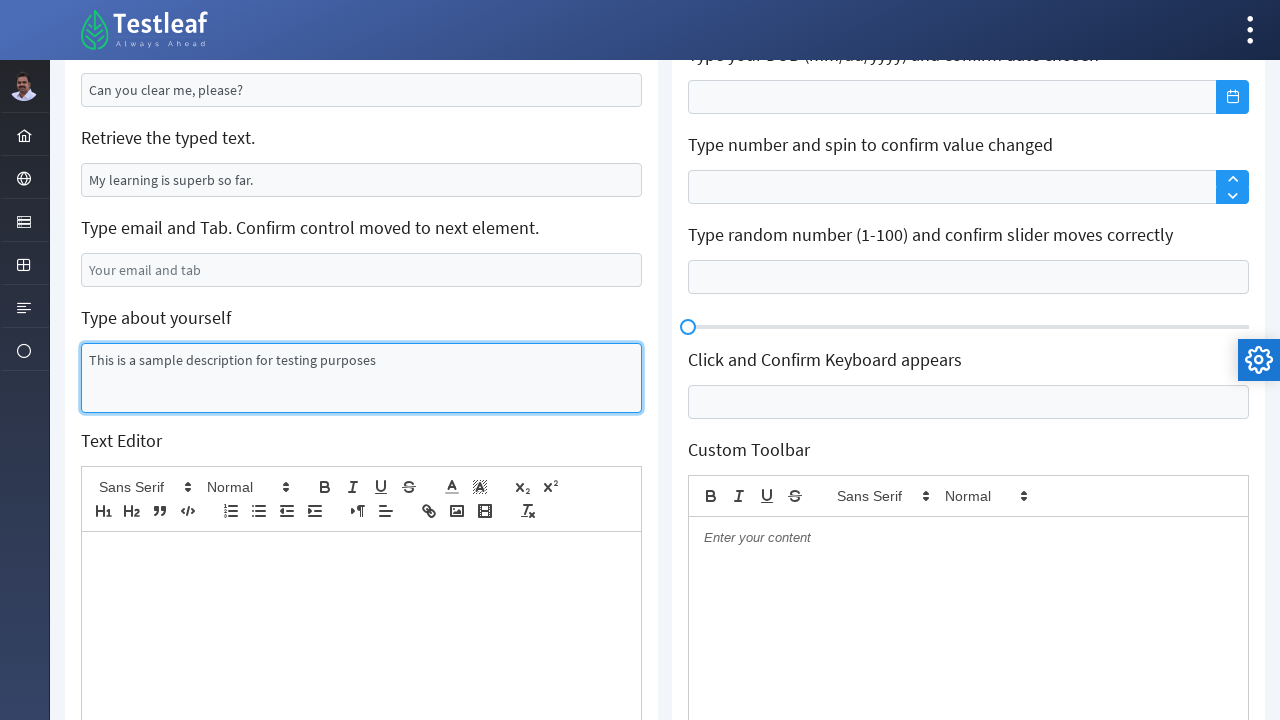